Tests dropdown selection functionality on OrangeHRM trial signup form by selecting a country from the dropdown menu

Starting URL: https://www.orangehrm.com/orangehrm-30-day-trial/

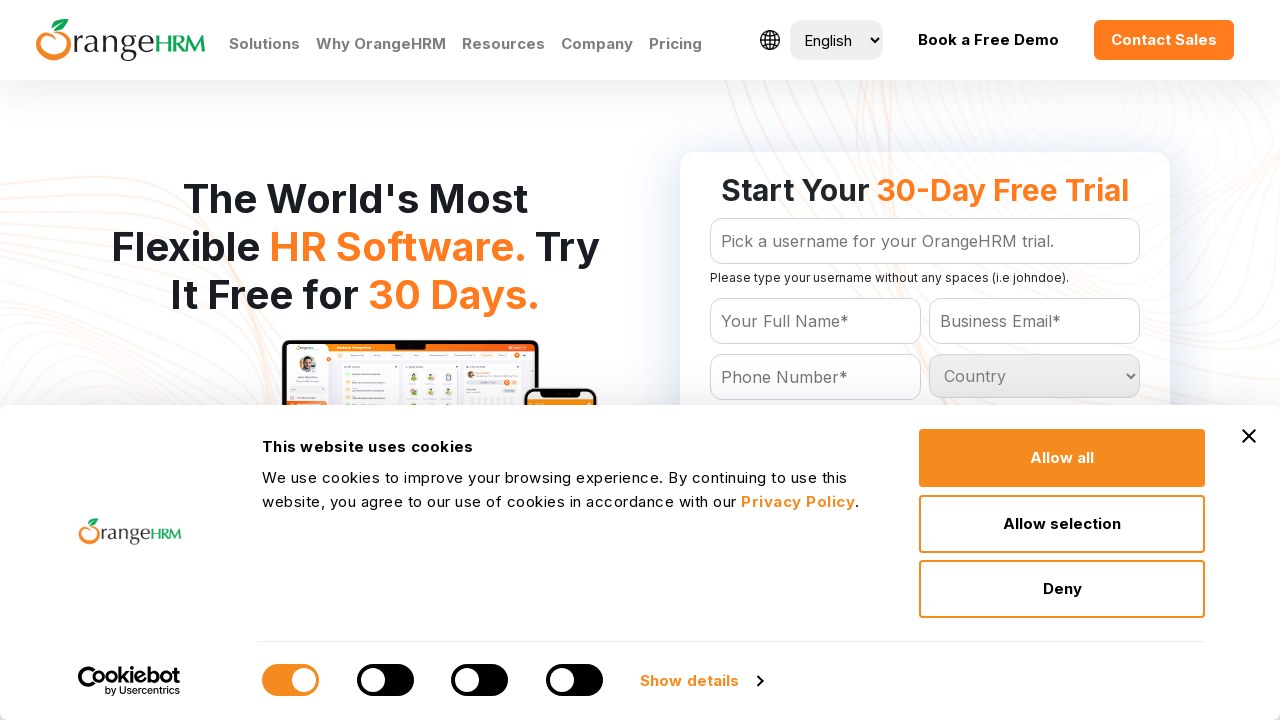

Selected 'India' from the country dropdown menu on #Form_getForm_Country
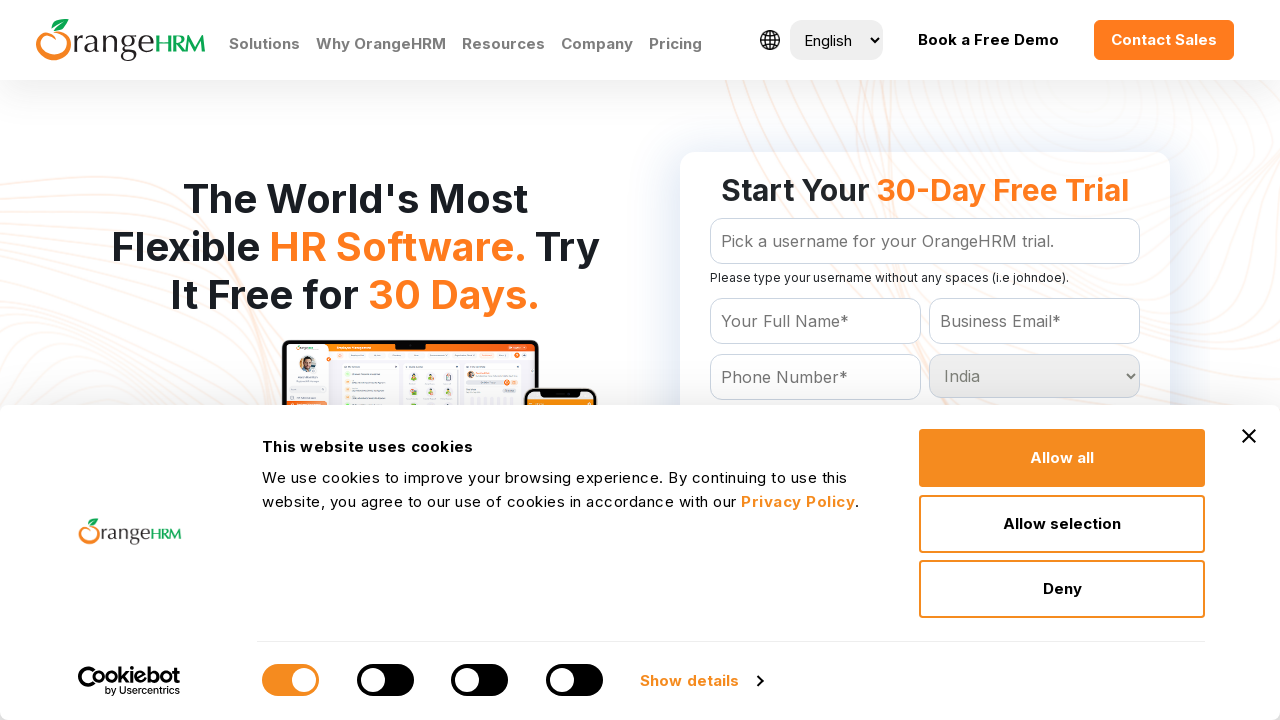

Verified country dropdown element is present on the page
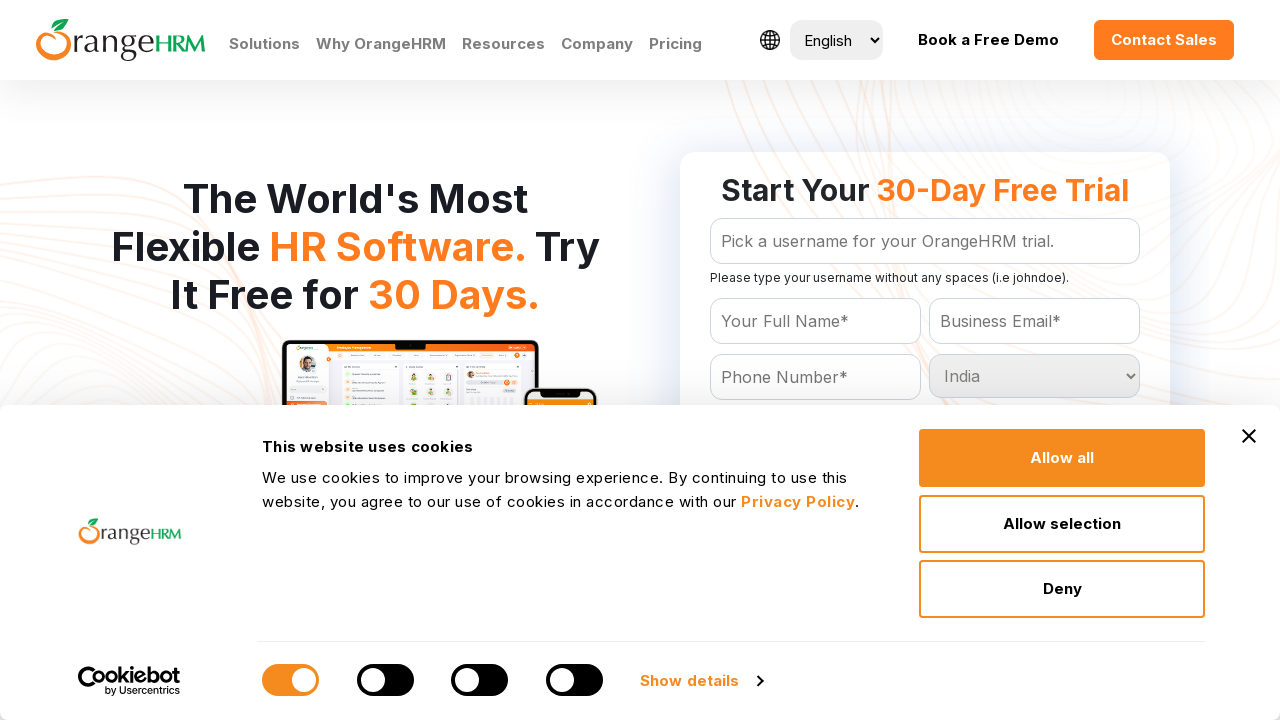

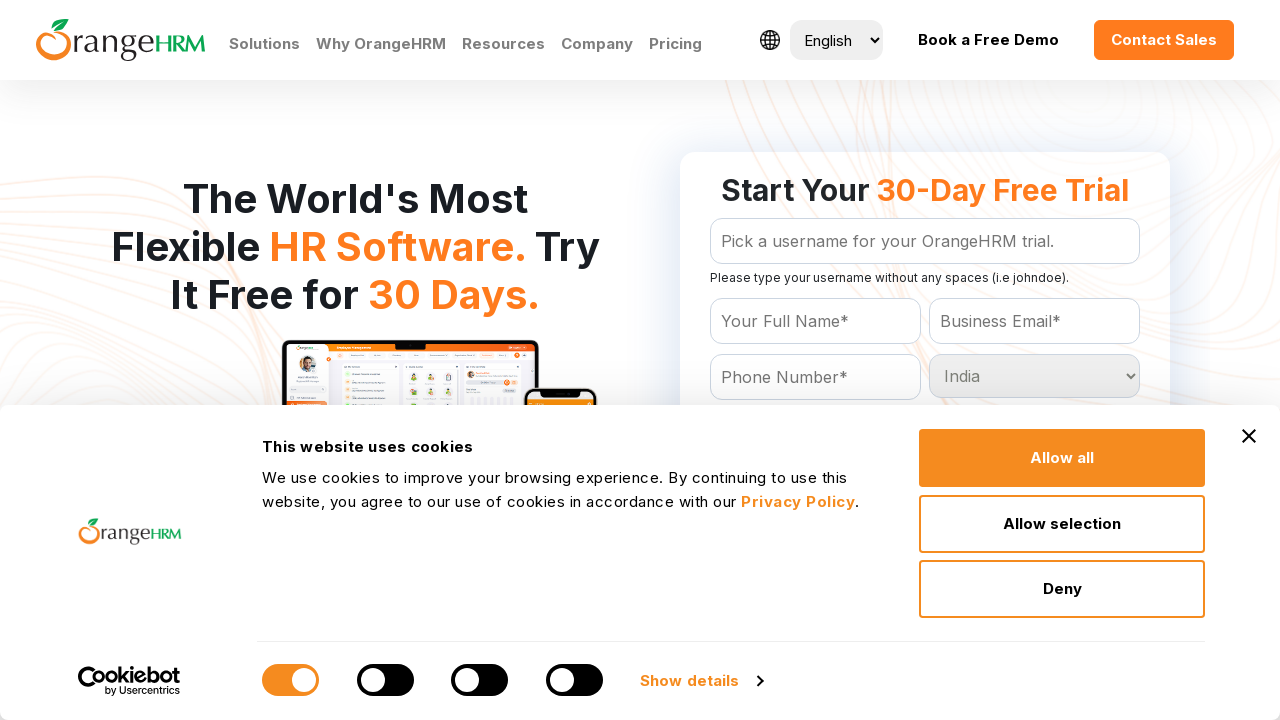